Waits for an element to become visible after 5 seconds and clicks it

Starting URL: https://demoqa.com/dynamic-properties

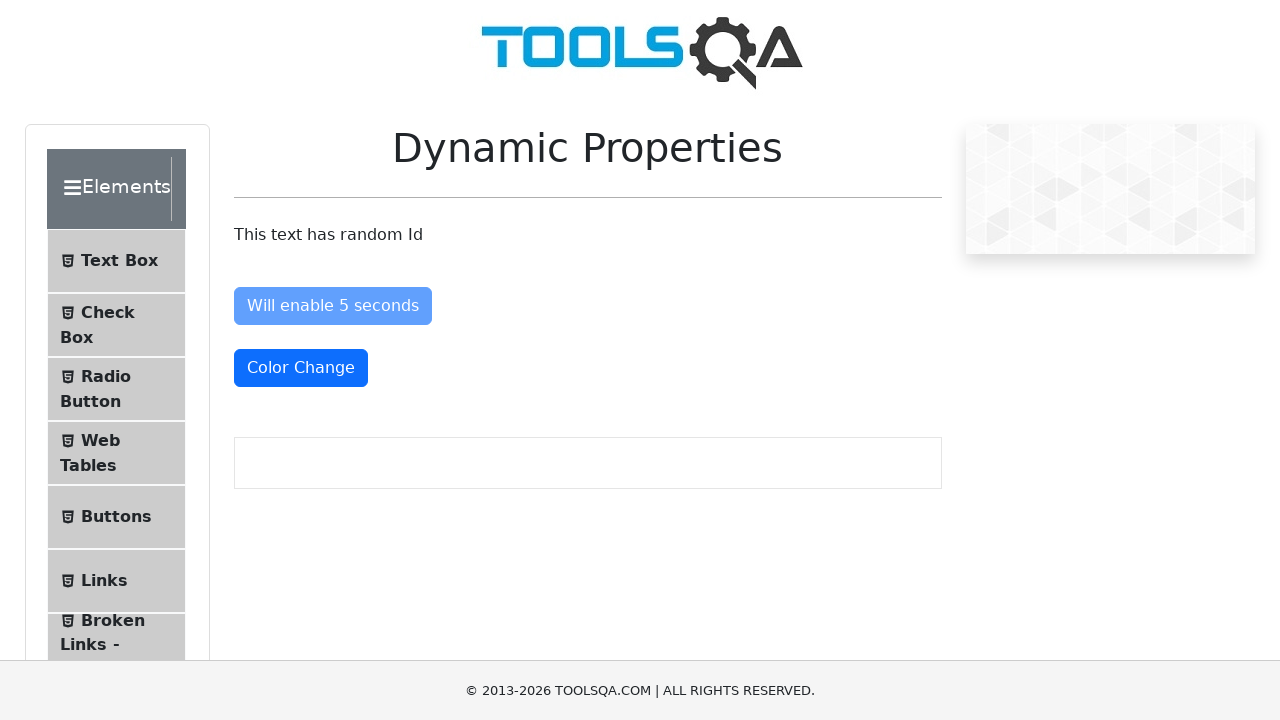

Navigated to https://demoqa.com/dynamic-properties
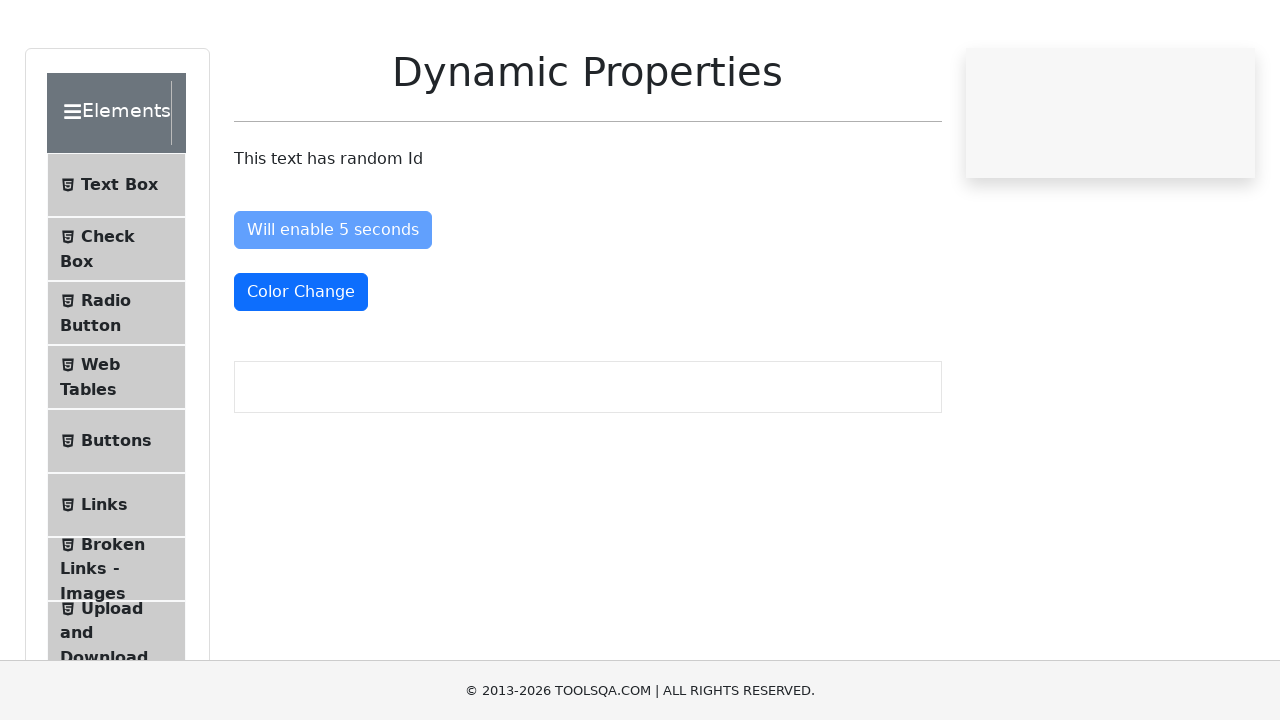

Located the element with id 'visibleAfter'
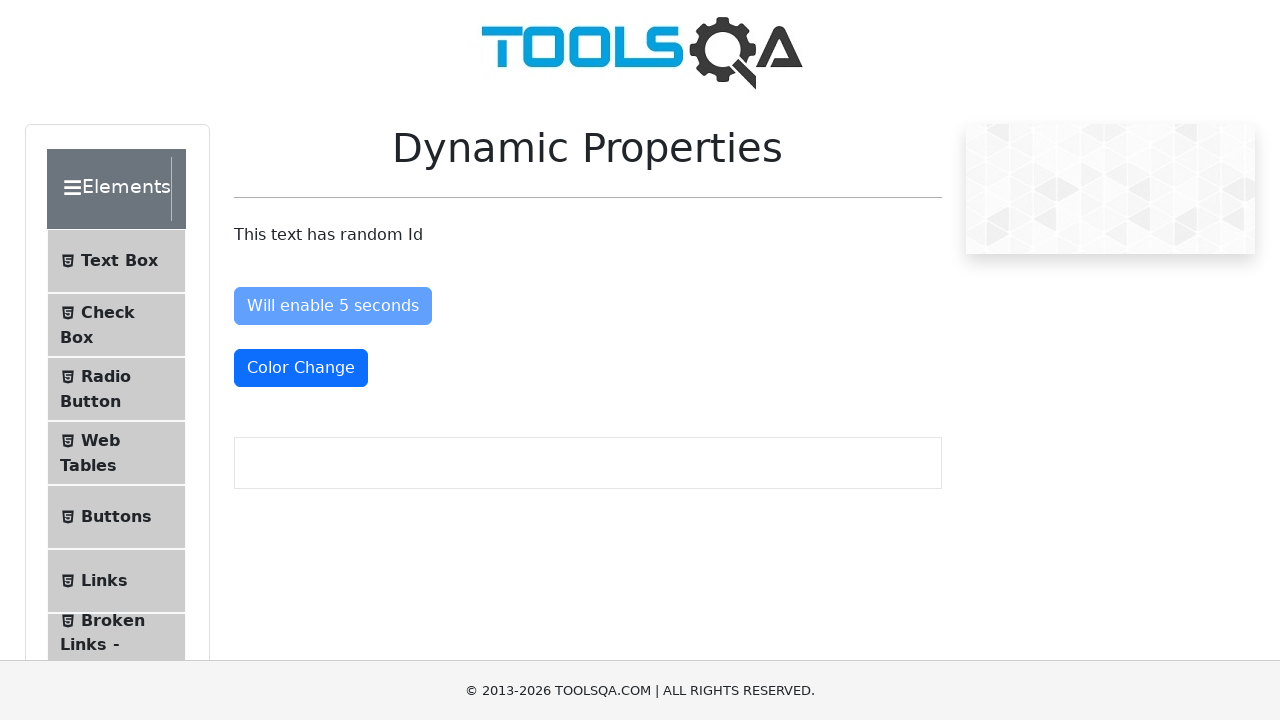

Waited for element to become visible after 5 seconds
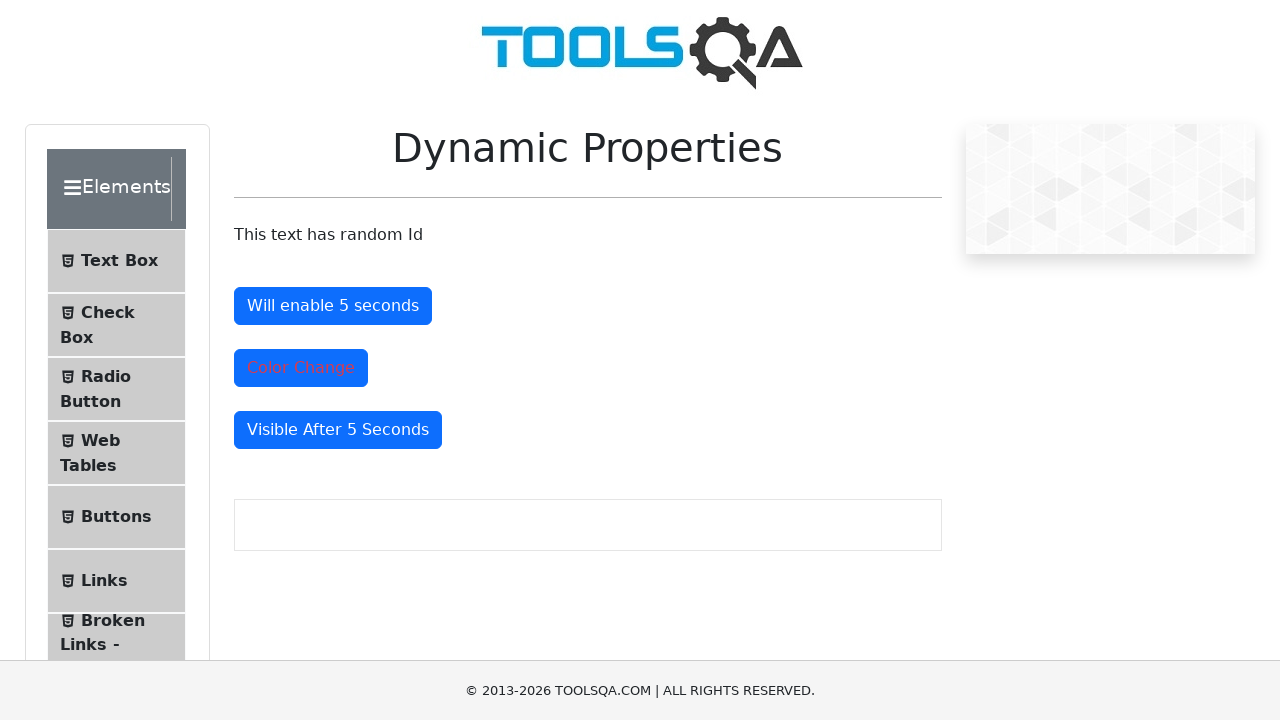

Clicked the now-visible element at (338, 430) on #visibleAfter
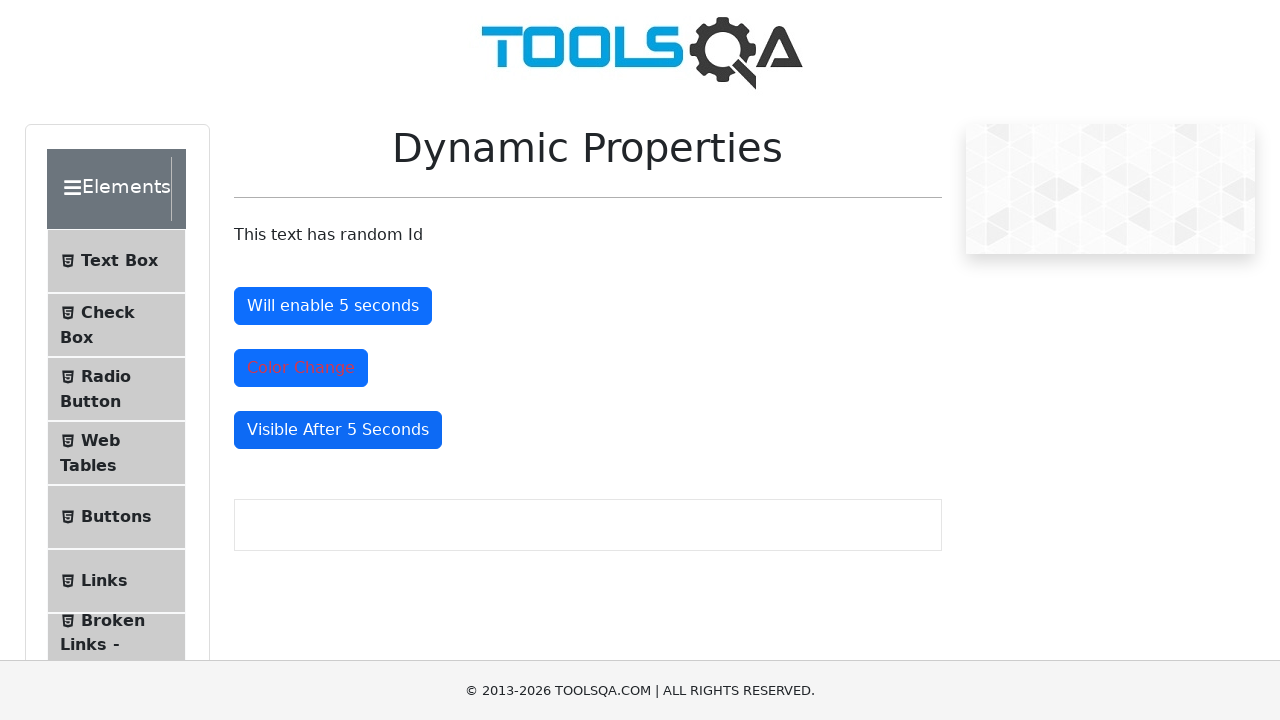

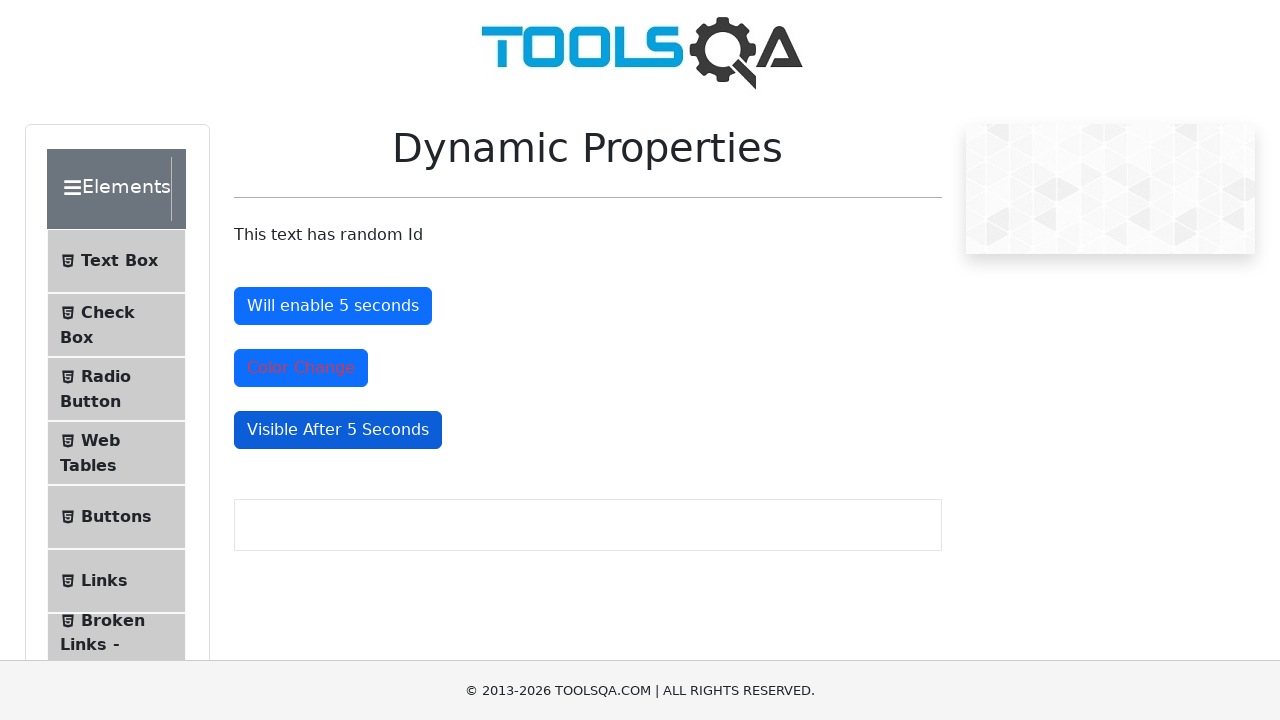